Tests page title assertion by navigating to OrangeHRM and verifying the page title

Starting URL: https://opensource-demo.orangehrmlive.com

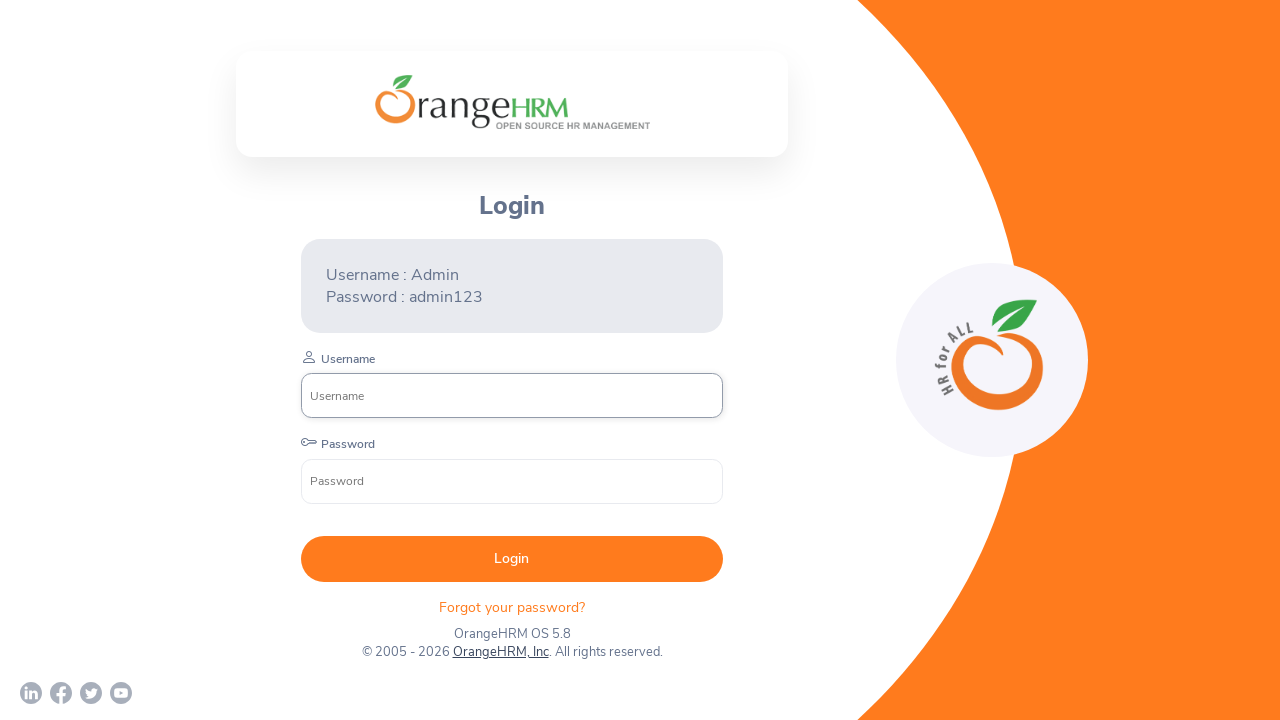

Waited for page to load completely (networkidle state)
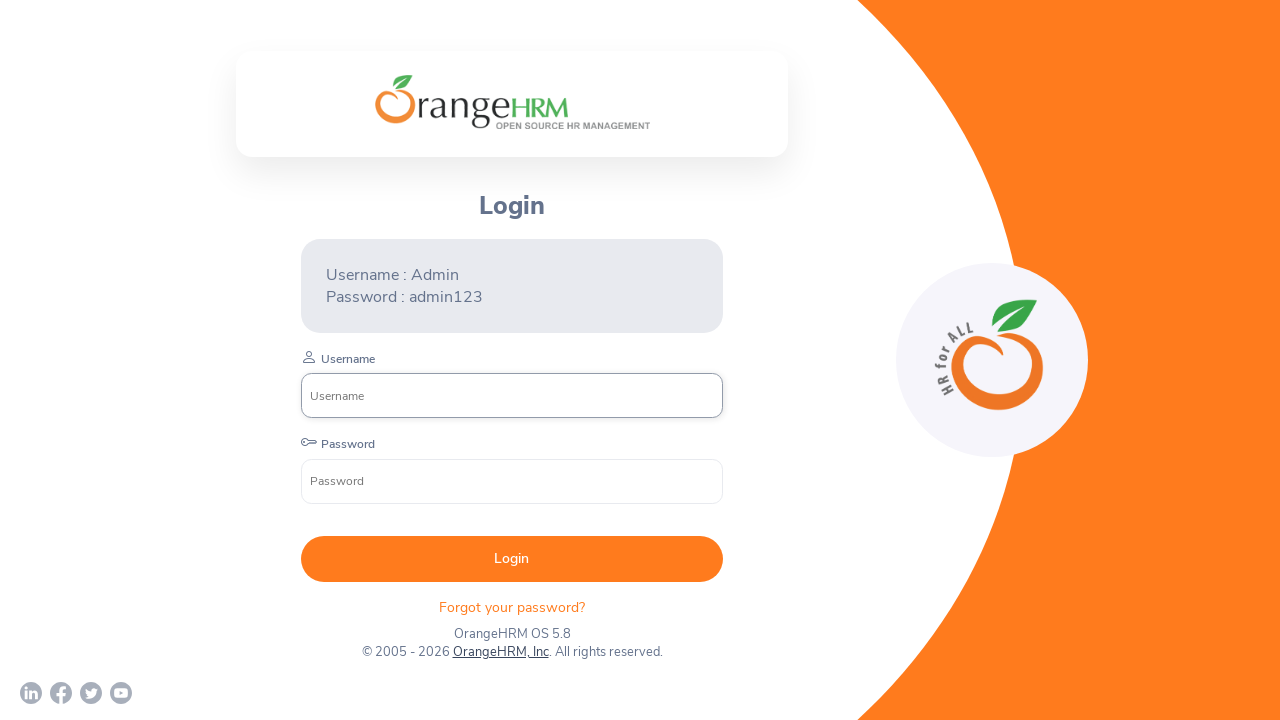

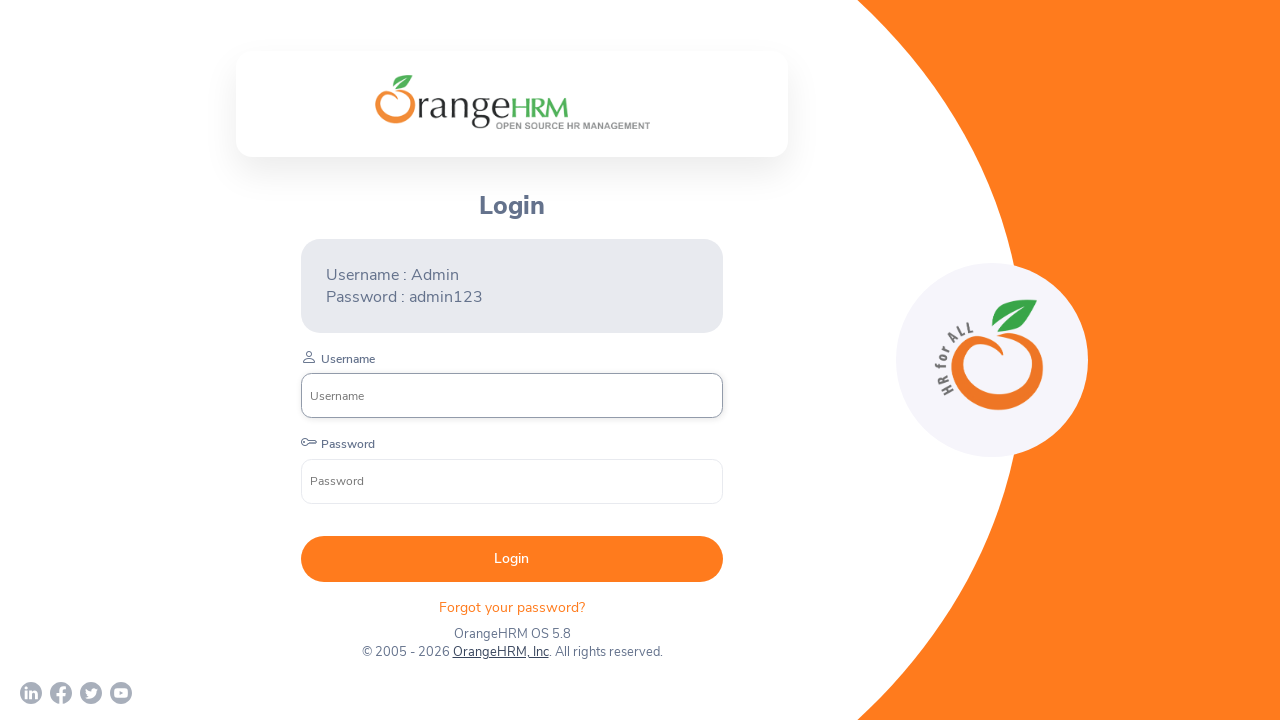